Tests date picker functionality by clicking on a demo link, switching to an iframe, and selecting tomorrow's date in the date picker field

Starting URL: https://www.globalsqa.com/demo-site/datepicker

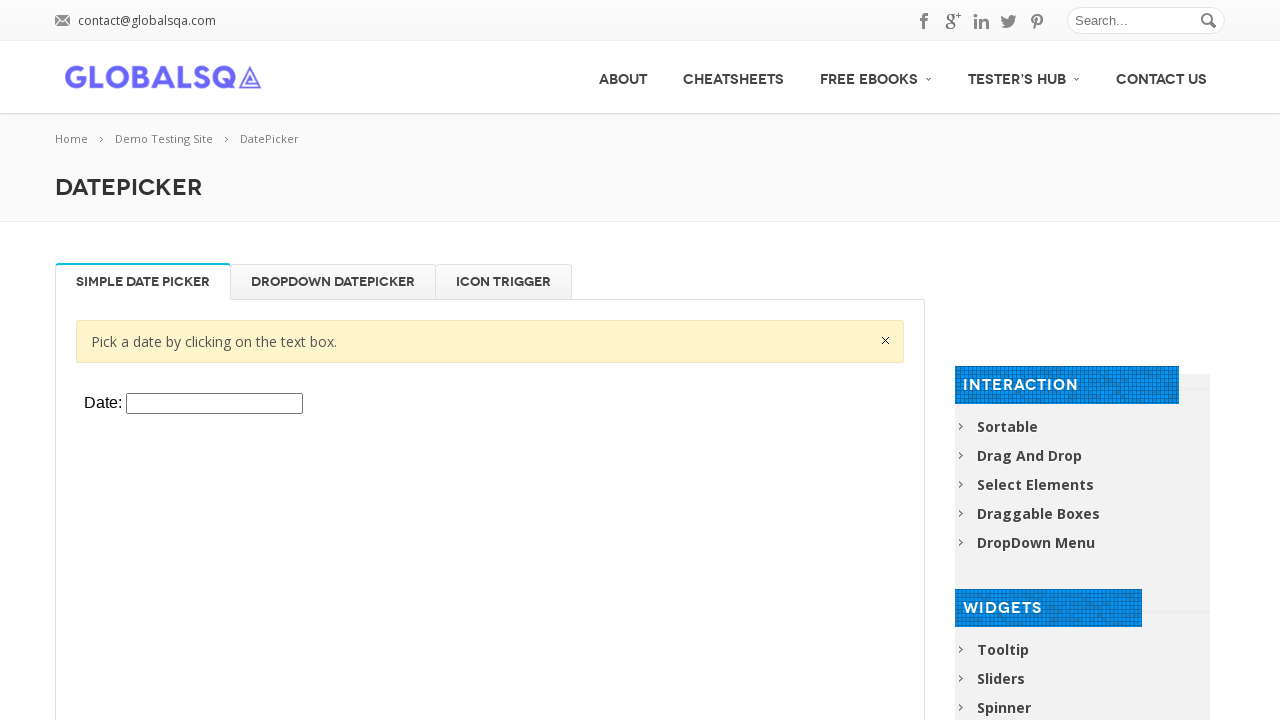

Clicked on the datepicker demo link at (886, 340) on #post-2661 > div.twelve.columns > div > div > div.single_tab_div.resp-tab-conten
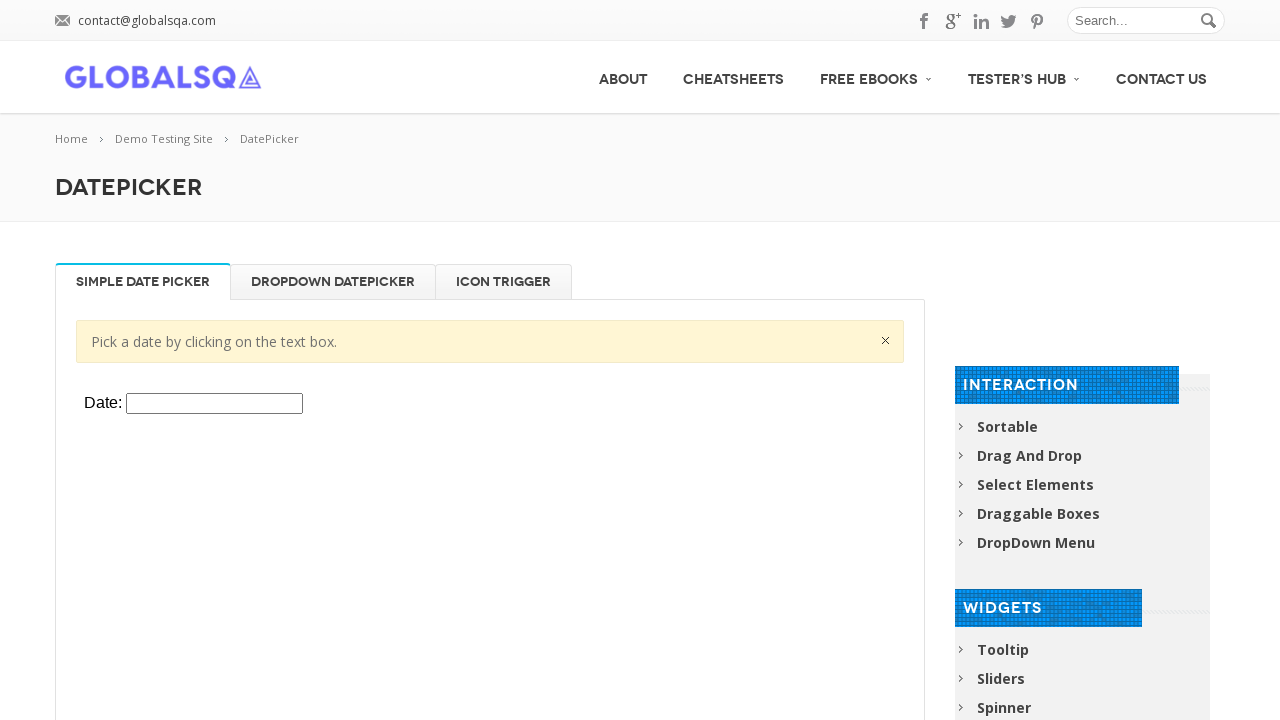

Located iframe containing the datepicker
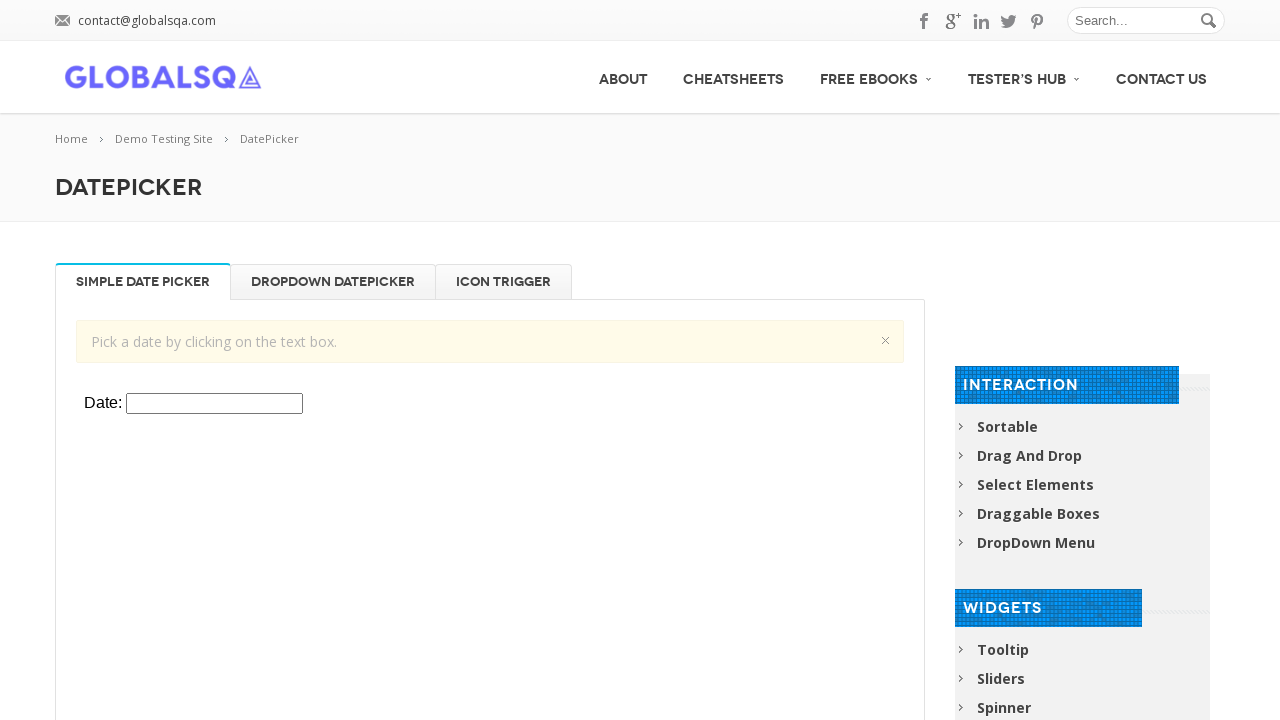

Clicked on datepicker field to open the date picker at (214, 346) on #post-2661 > div.twelve.columns > div > div > div.single_tab_div.resp-tab-conten
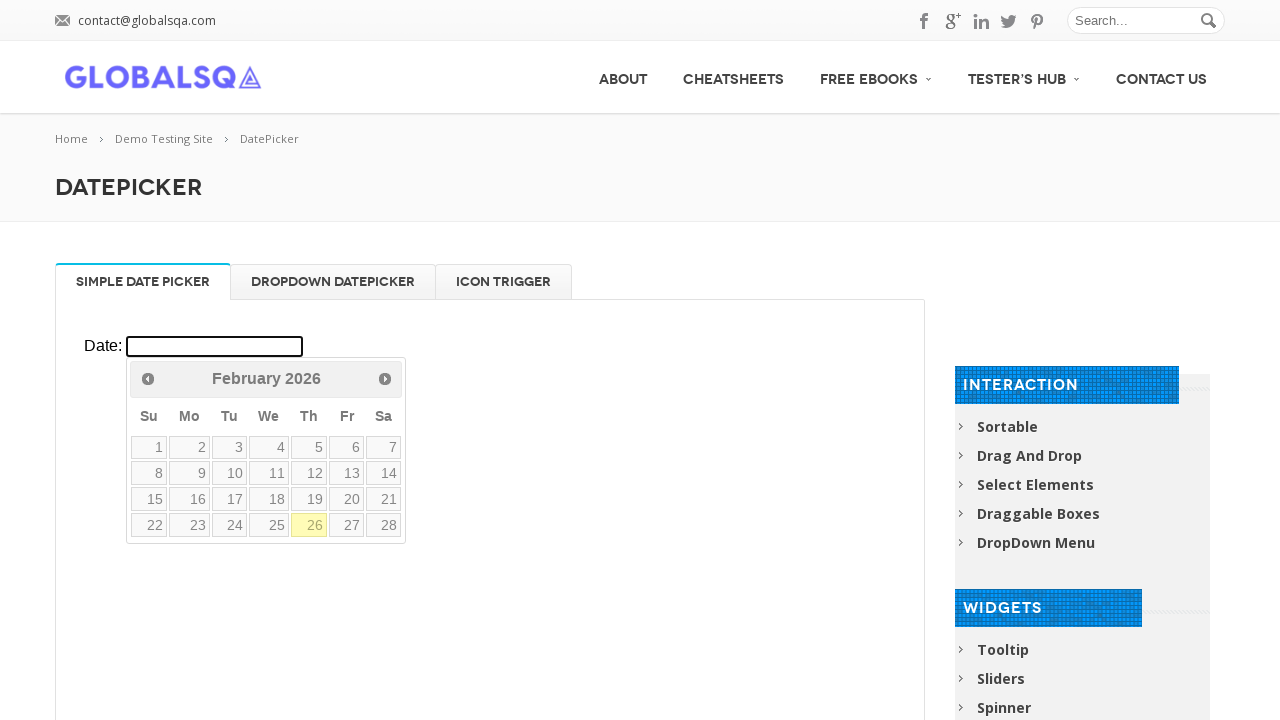

Calculated tomorrow's date: 02/27/26
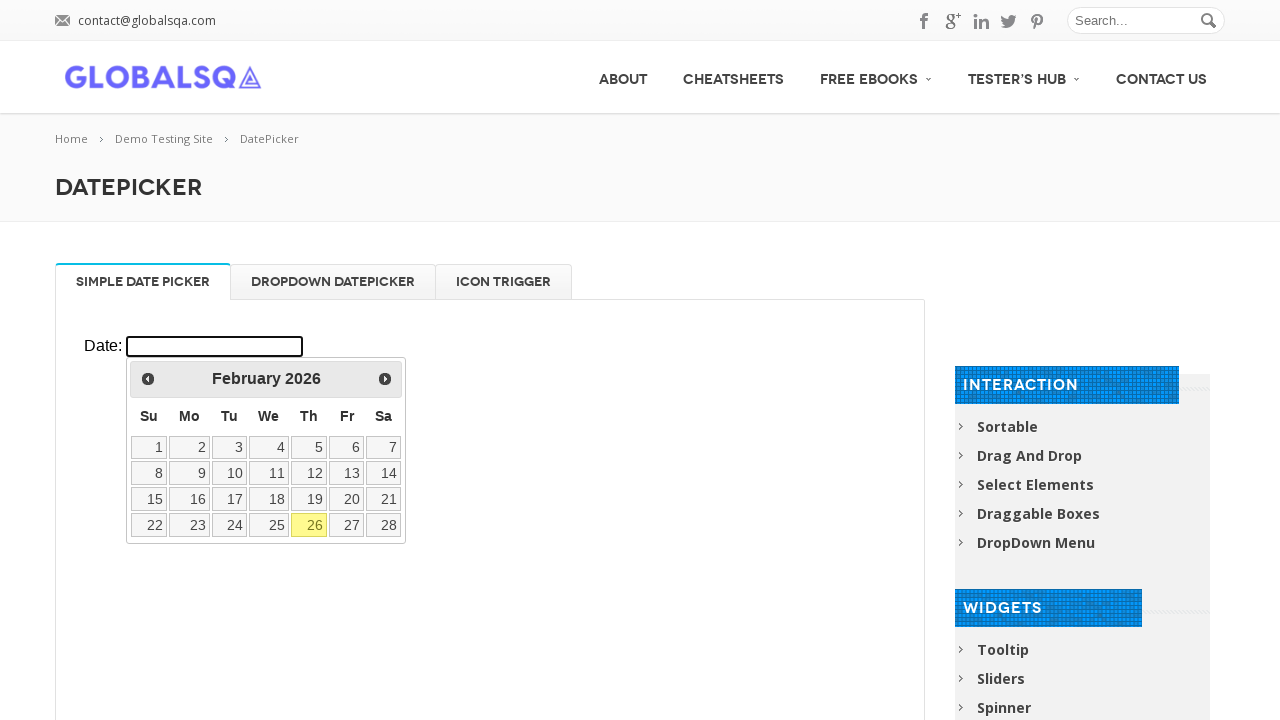

Filled datepicker field with tomorrow's date: 02/27/26 on #post-2661 > div.twelve.columns > div > div > div.single_tab_div.resp-tab-conten
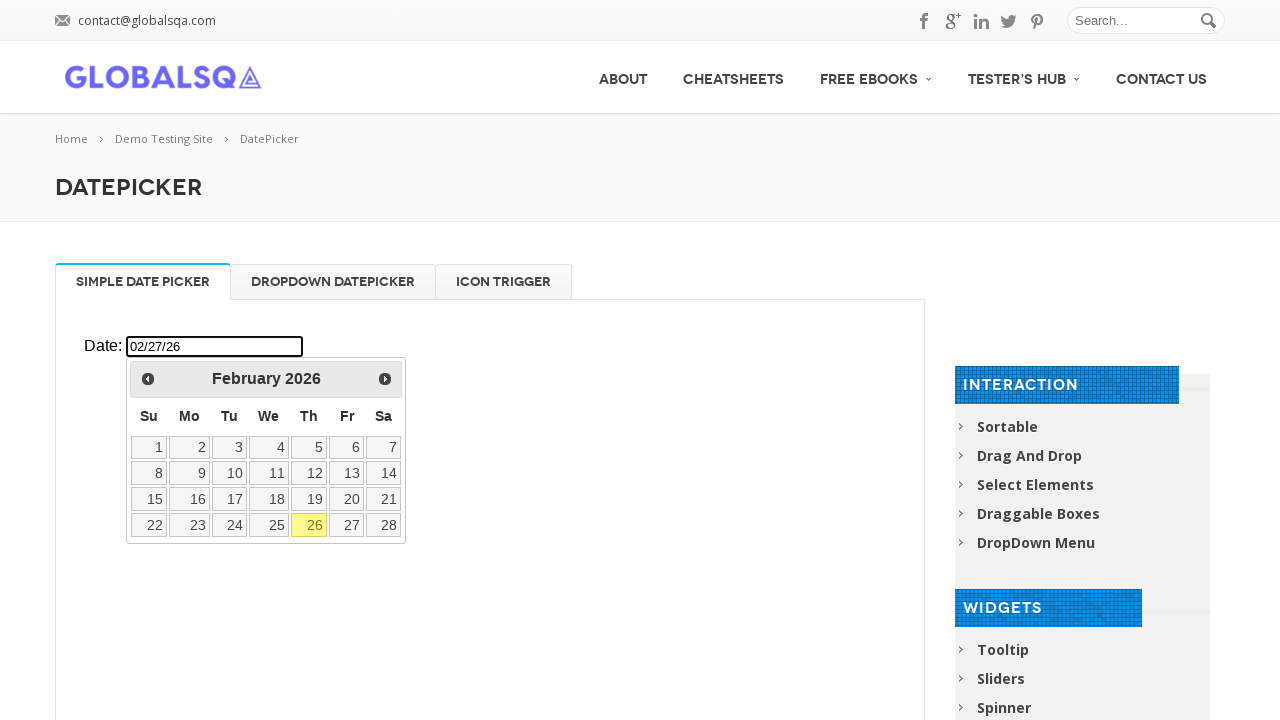

Pressed Tab to confirm date selection on #post-2661 > div.twelve.columns > div > div > div.single_tab_div.resp-tab-conten
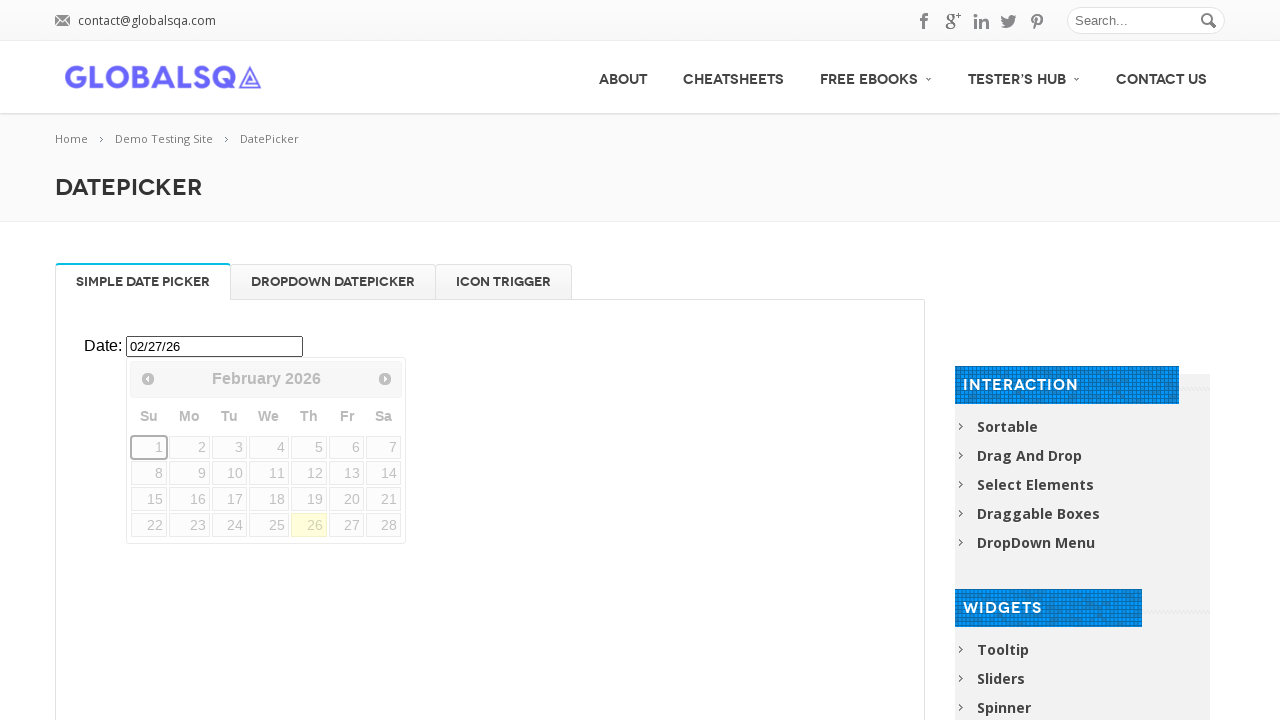

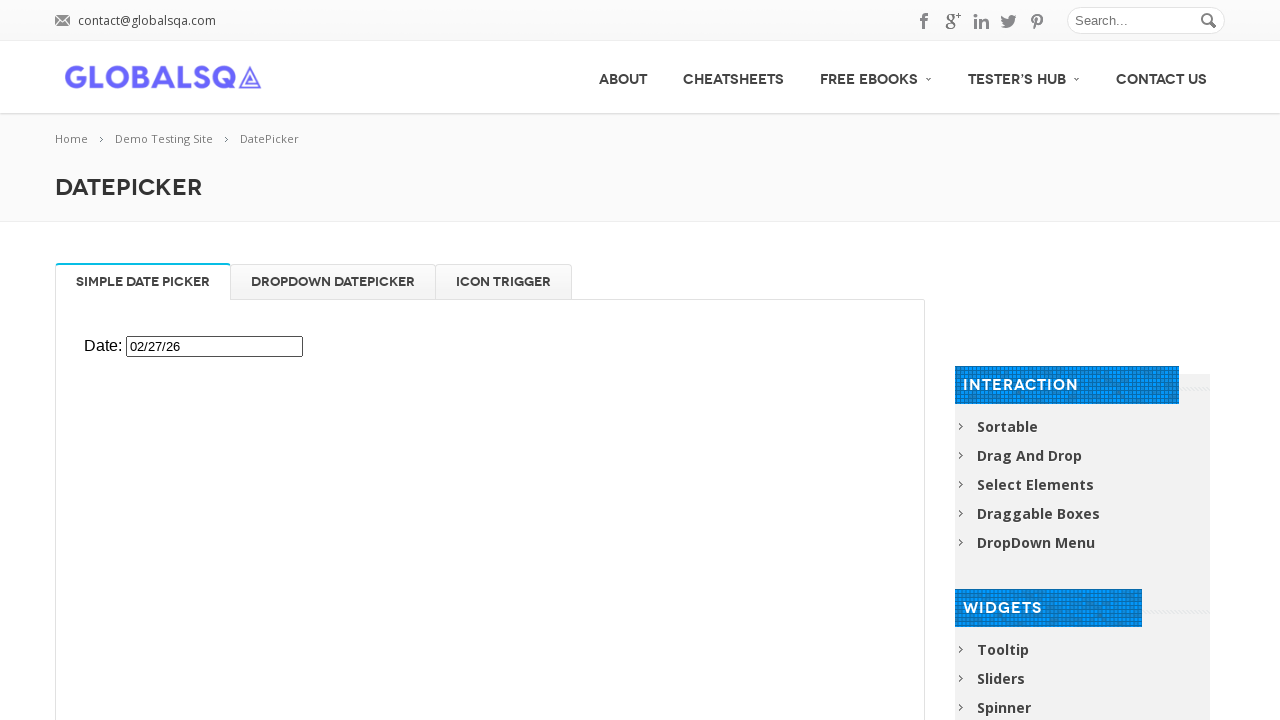